Tests static dropdown functionality by selecting options using three different methods: by index, by value, and by visible text on a currency dropdown.

Starting URL: https://rahulshettyacademy.com/dropdownsPractise/

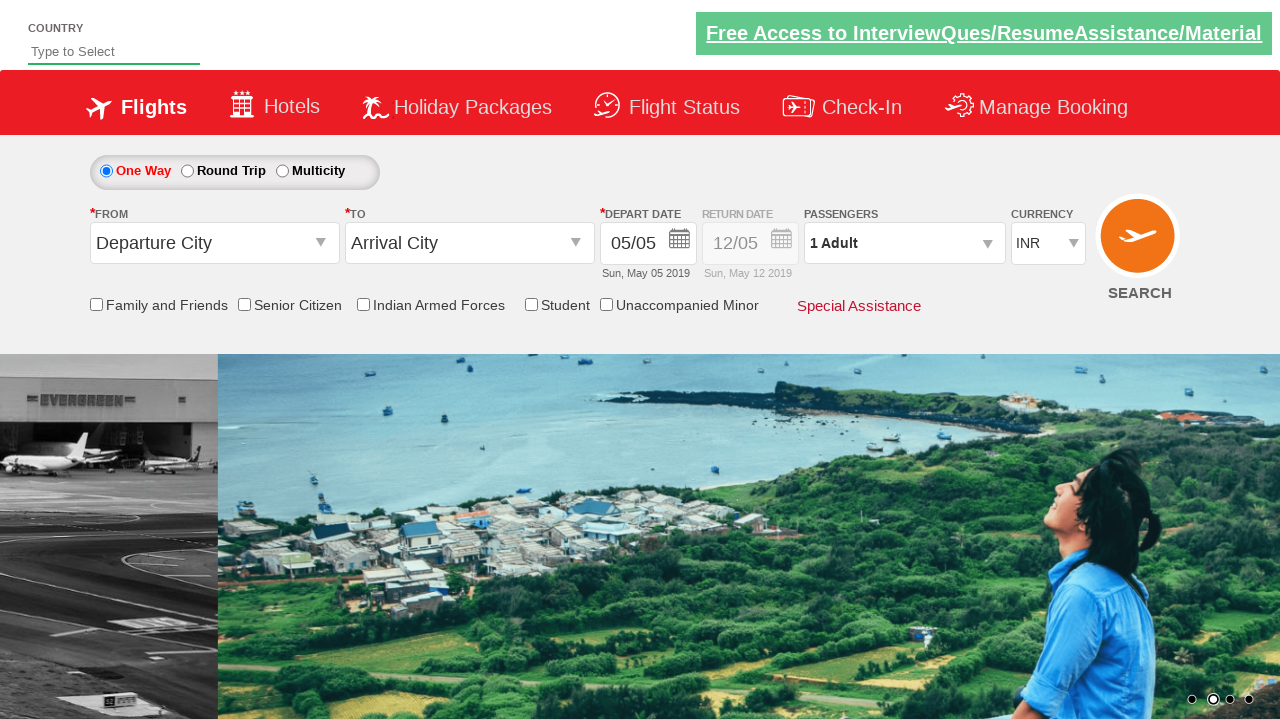

Selected currency dropdown option by index 3 on select[name='ctl00$mainContent$DropDownListCurrency']
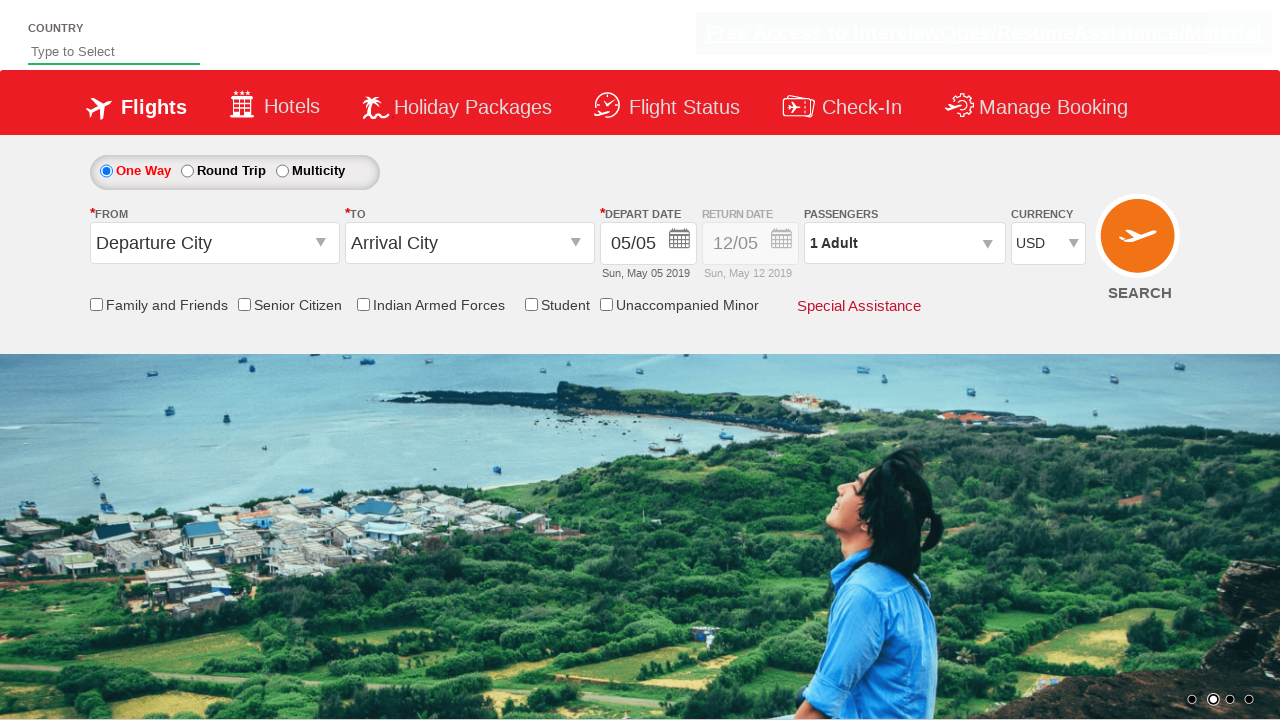

Selected currency dropdown option by value 'INR' on select[name='ctl00$mainContent$DropDownListCurrency']
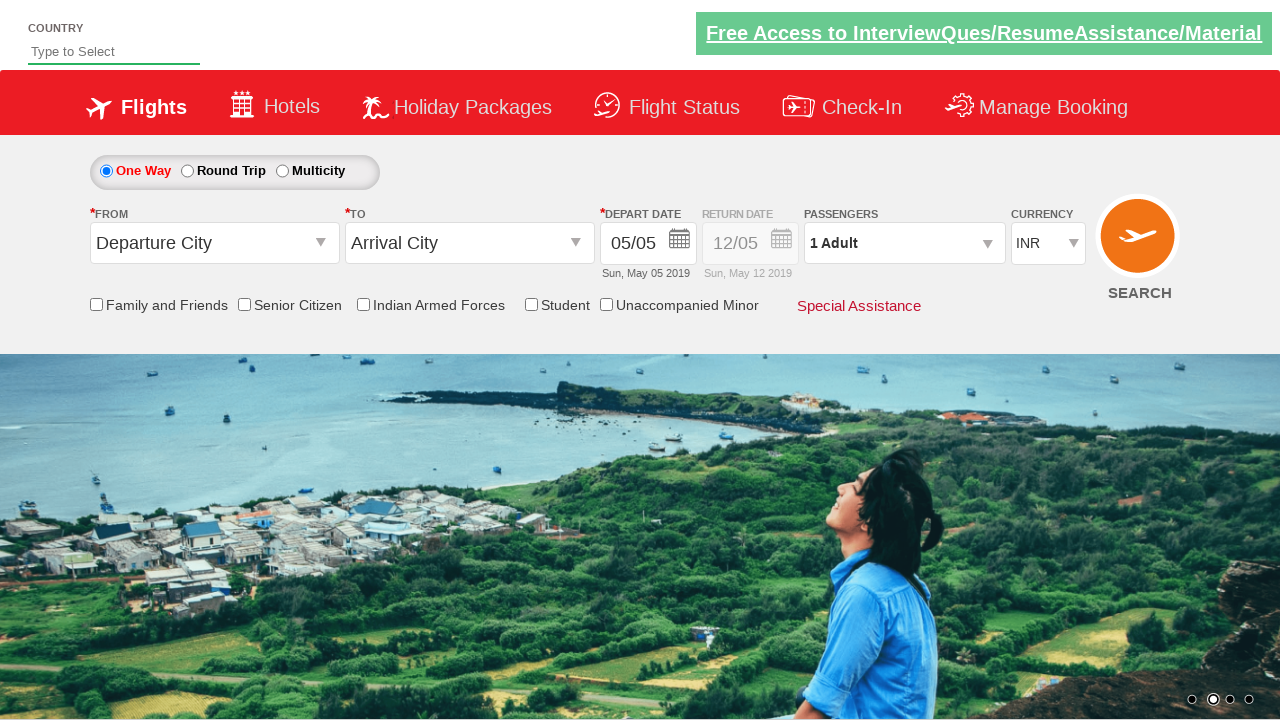

Selected currency dropdown option by visible text 'AED' on select[name='ctl00$mainContent$DropDownListCurrency']
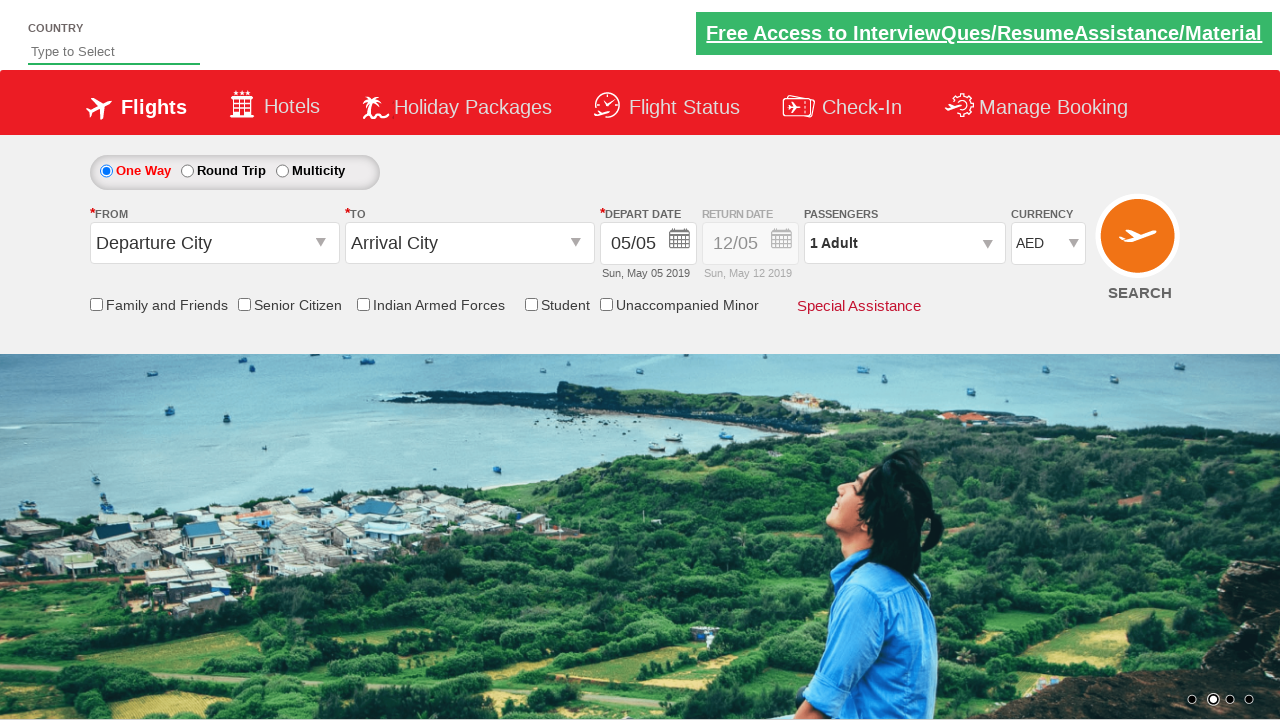

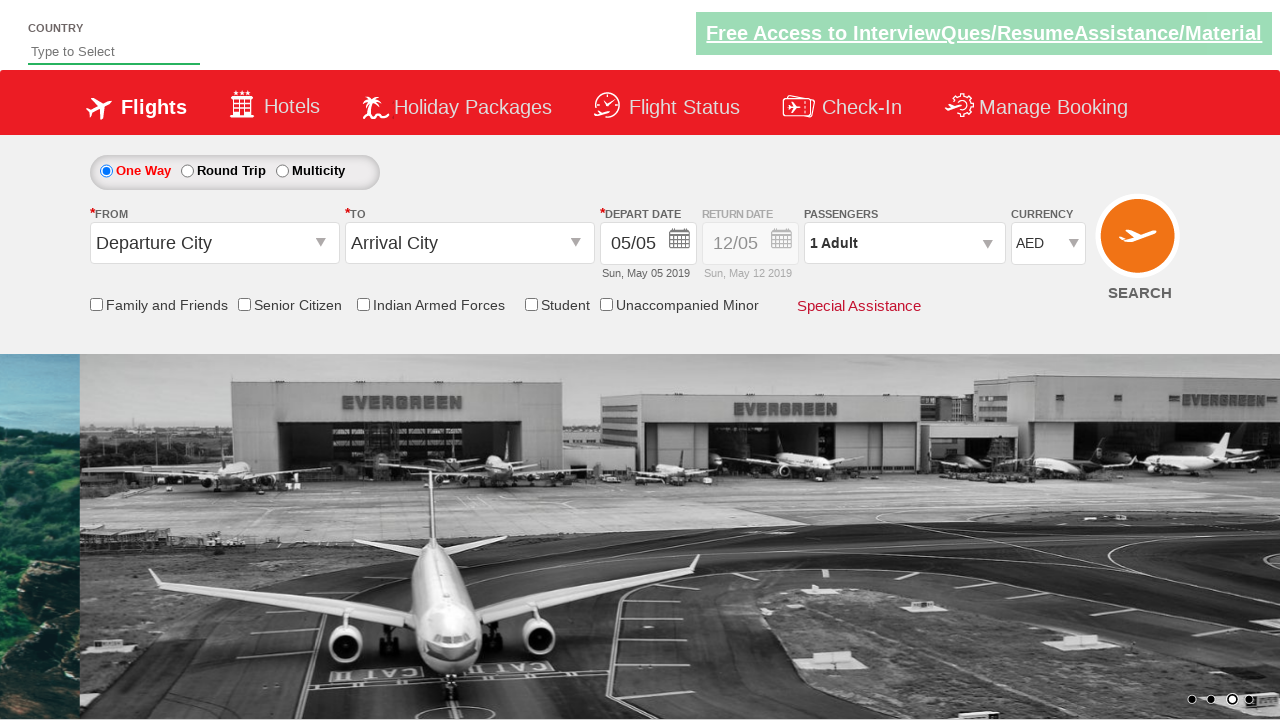